Tests selecting countries from a tree-item style dropdown, selecting Hong Kong and then India

Starting URL: https://demo.automationtesting.in/Register.html

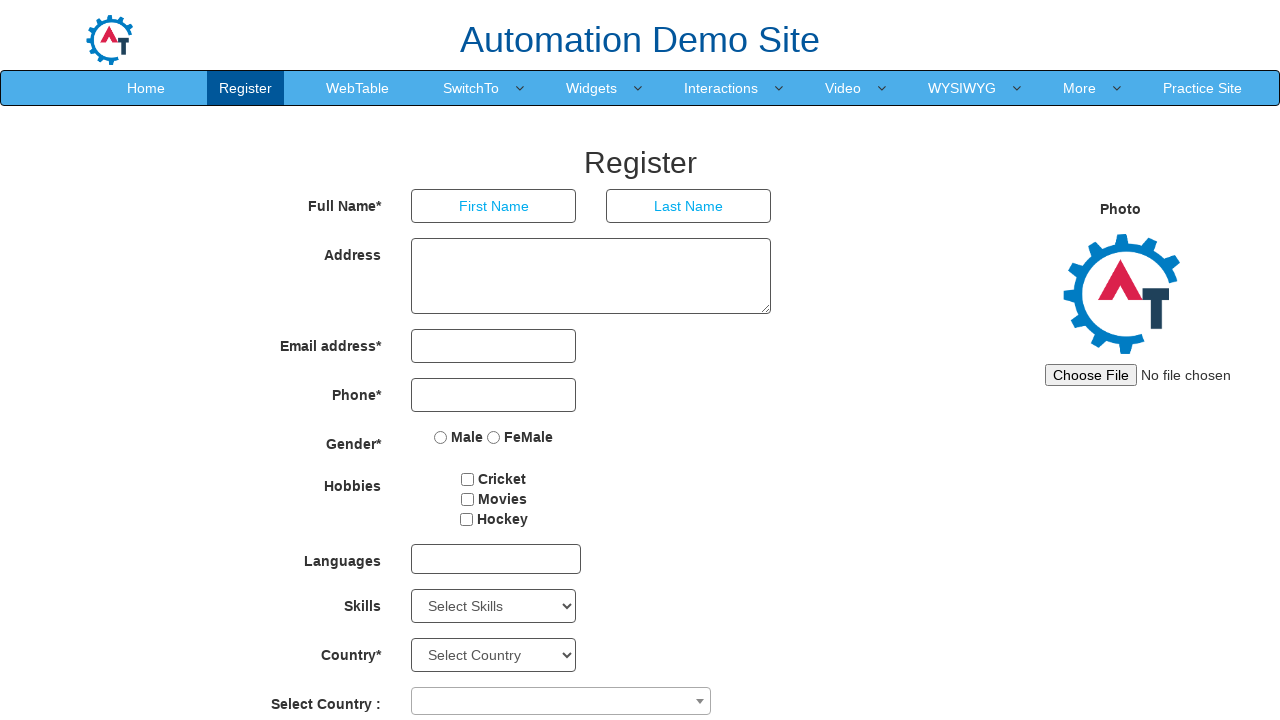

Clicked on the country dropdown label at (561, 701) on internal:label=""s
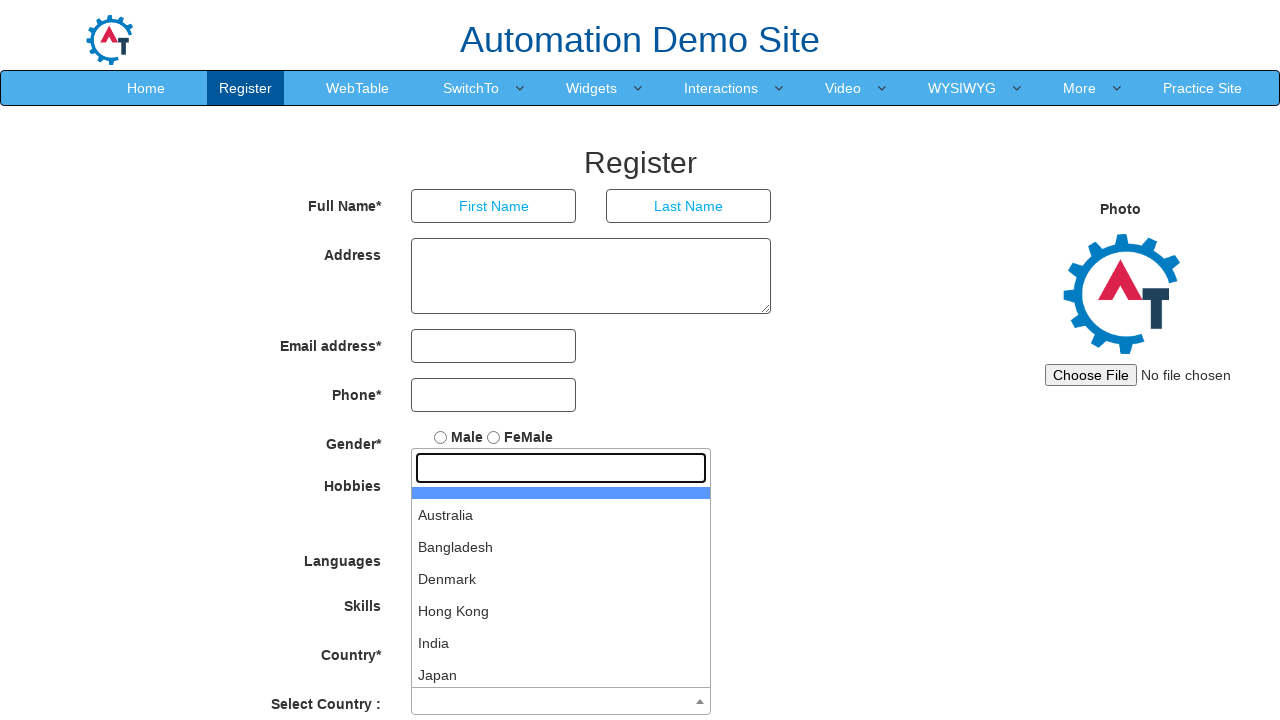

Selected Hong Kong from the tree-item dropdown at (561, 611) on internal:role=treeitem[name="Hong Kong"i]
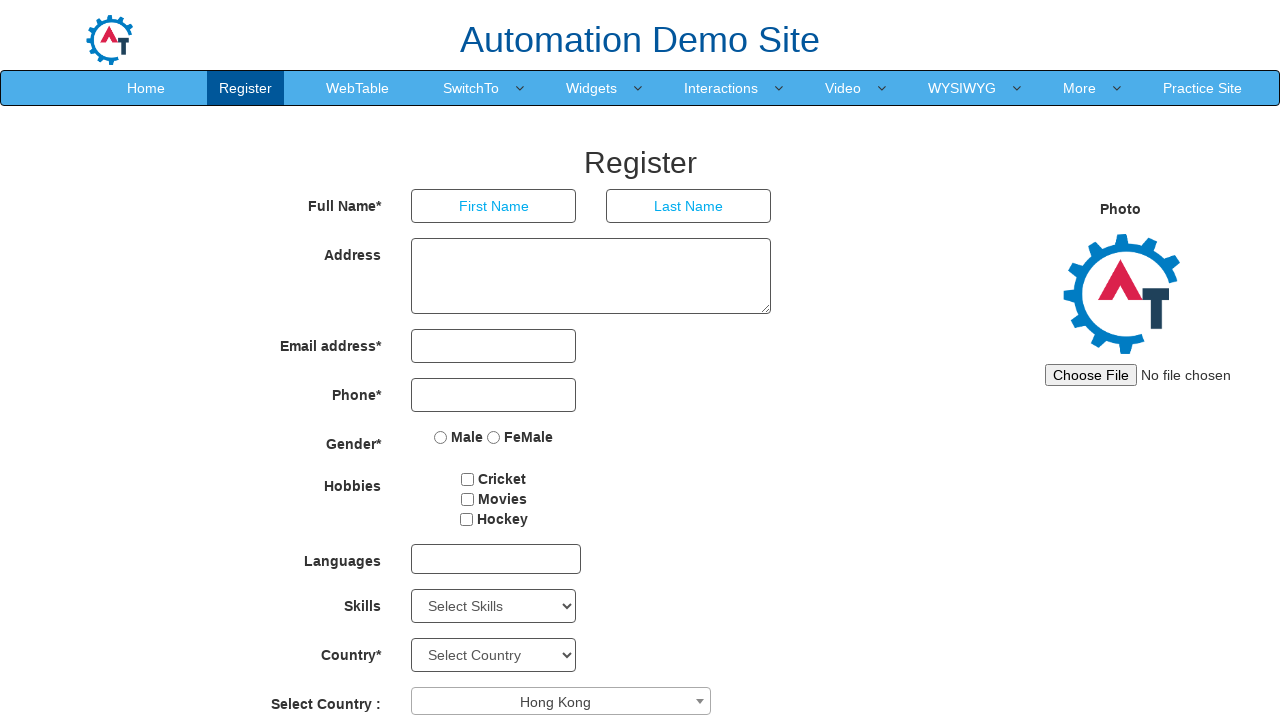

Clicked on Hong Kong title element at (561, 702) on internal:attr=[title="Hong Kong"i]
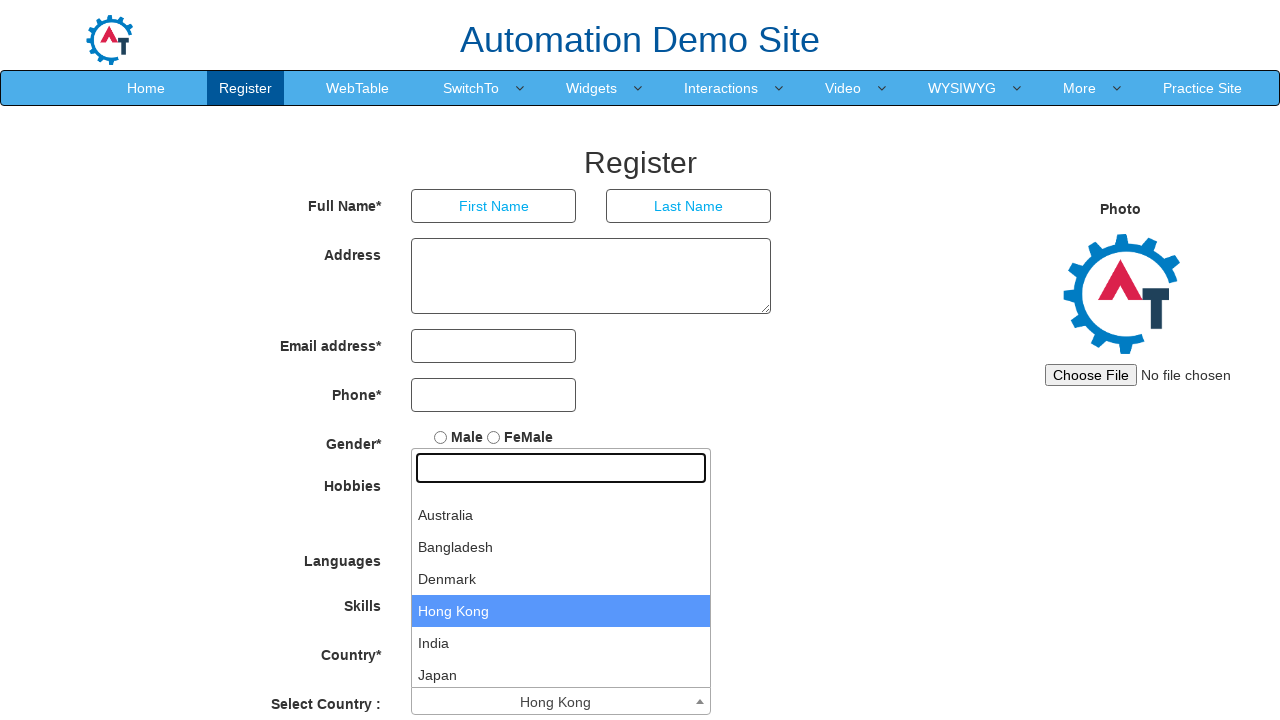

Selected India from the tree-item dropdown at (561, 643) on internal:role=treeitem[name="India"i]
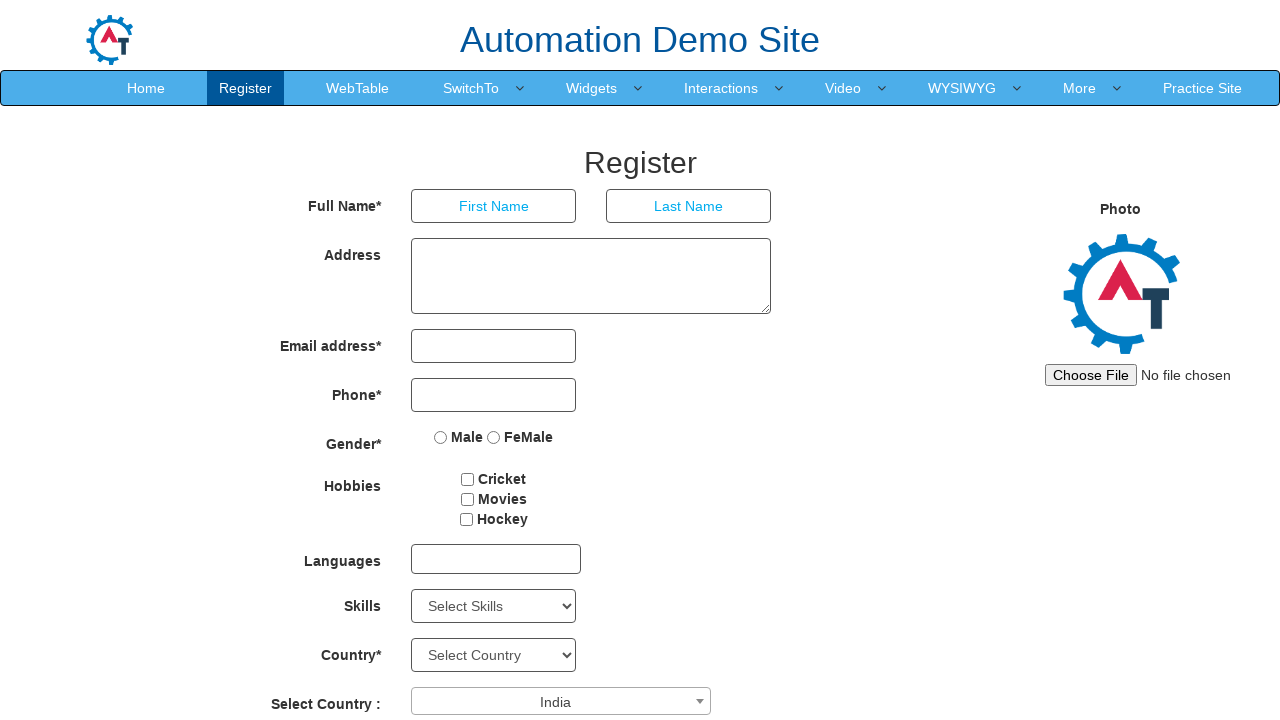

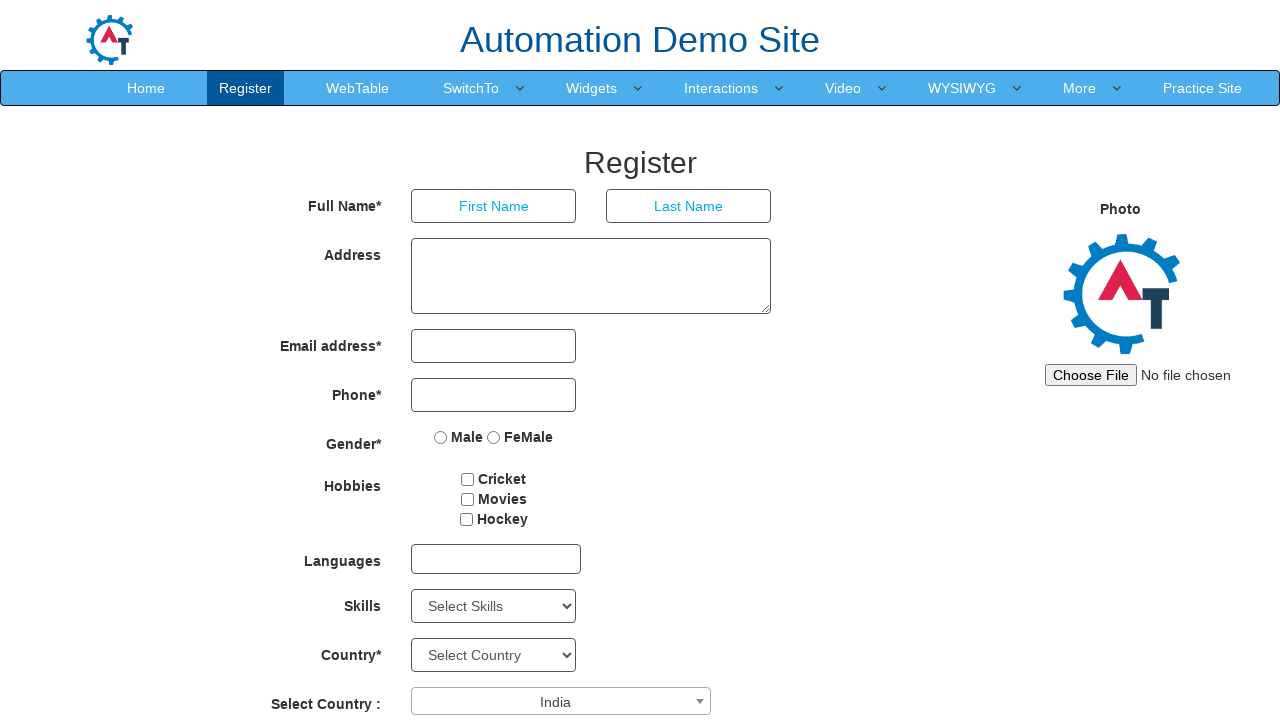